Navigates to the DemoQA homepage, clicks on the Elements section, and then clicks on the Broken Links - Images menu item to access the broken links testing page.

Starting URL: https://demoqa.com

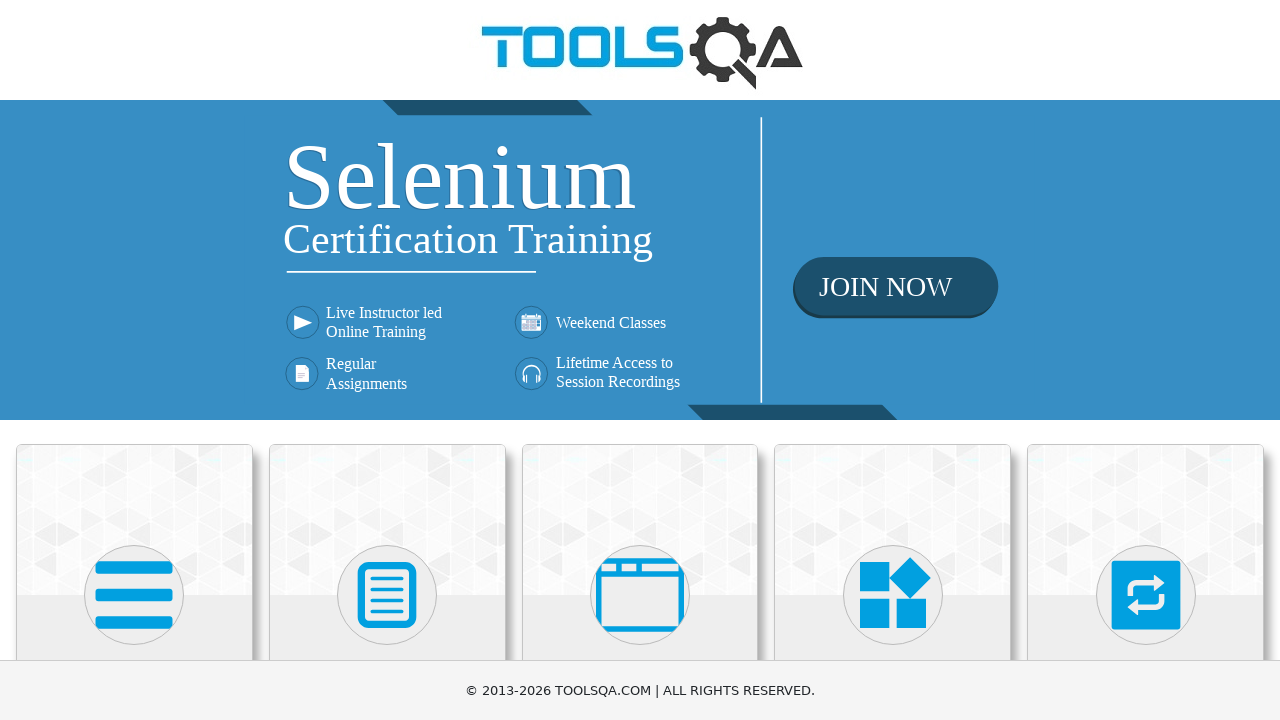

Clicked on Elements section card on DemoQA homepage at (134, 360) on xpath=//h5[text()='Elements']
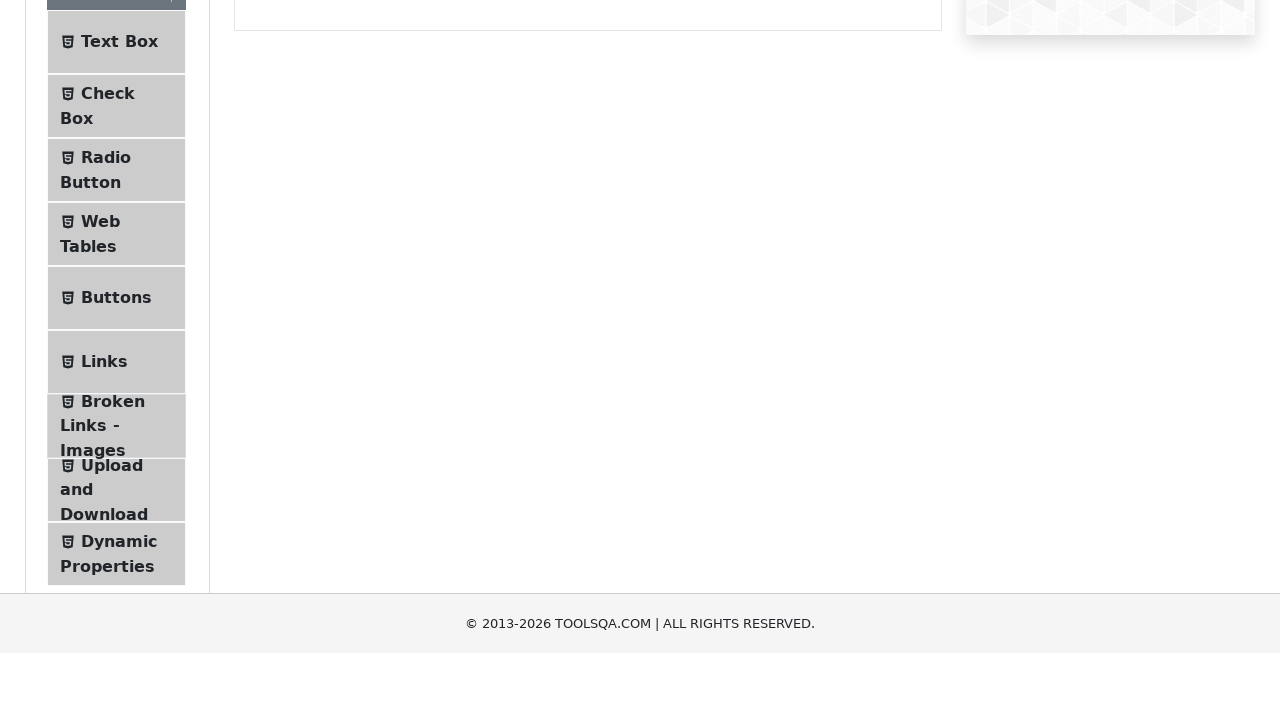

Clicked on Broken Links - Images menu item at (113, 620) on xpath=//span[@class='text' and contains(text(),'Broken')]
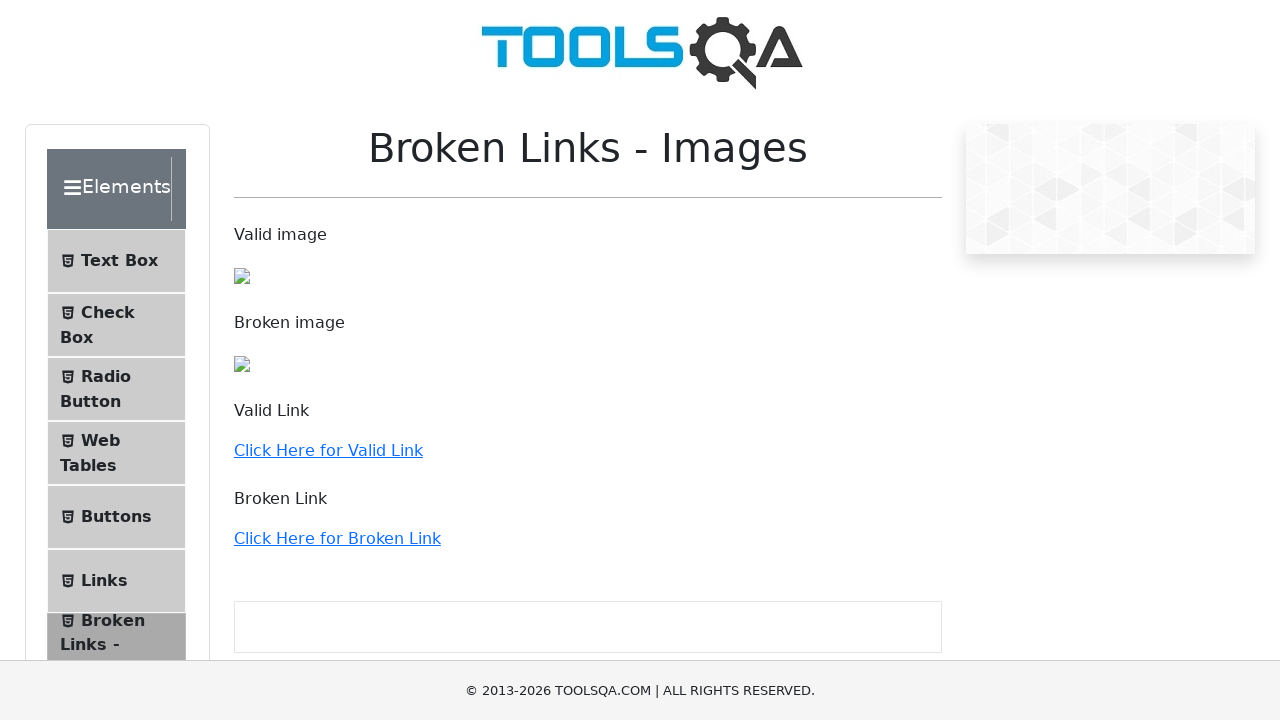

Broken Links - Images page loaded successfully
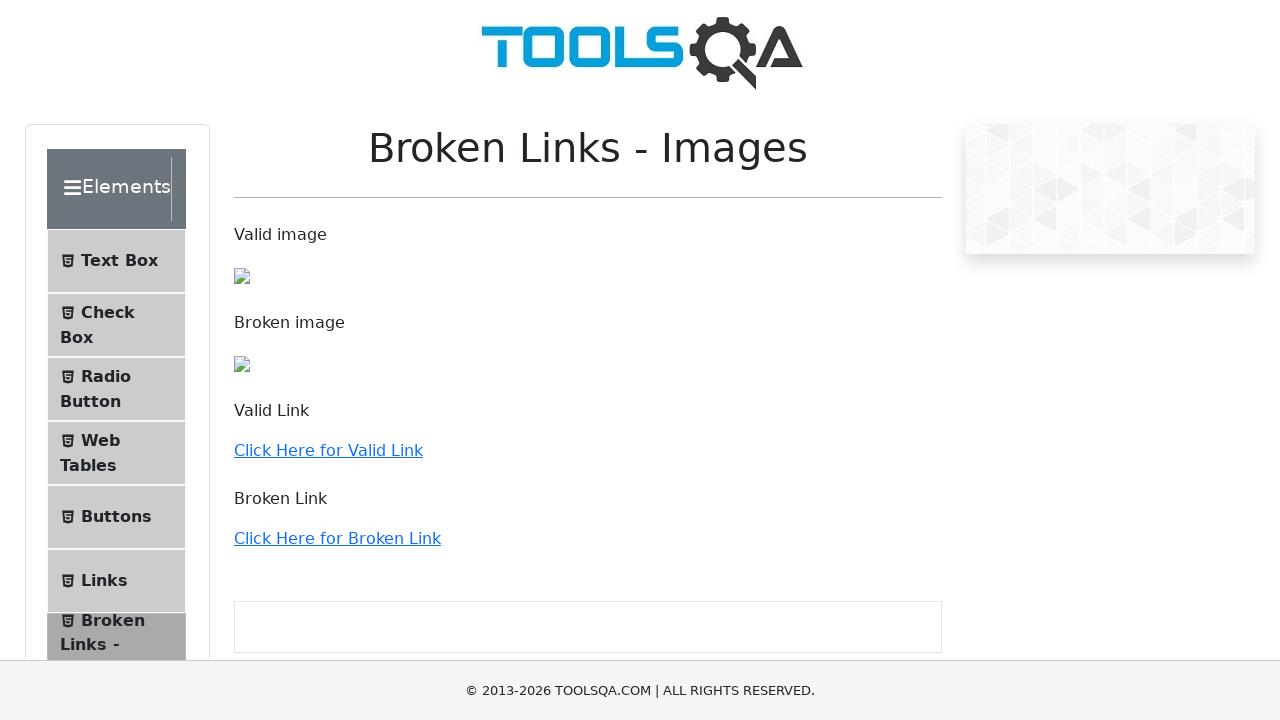

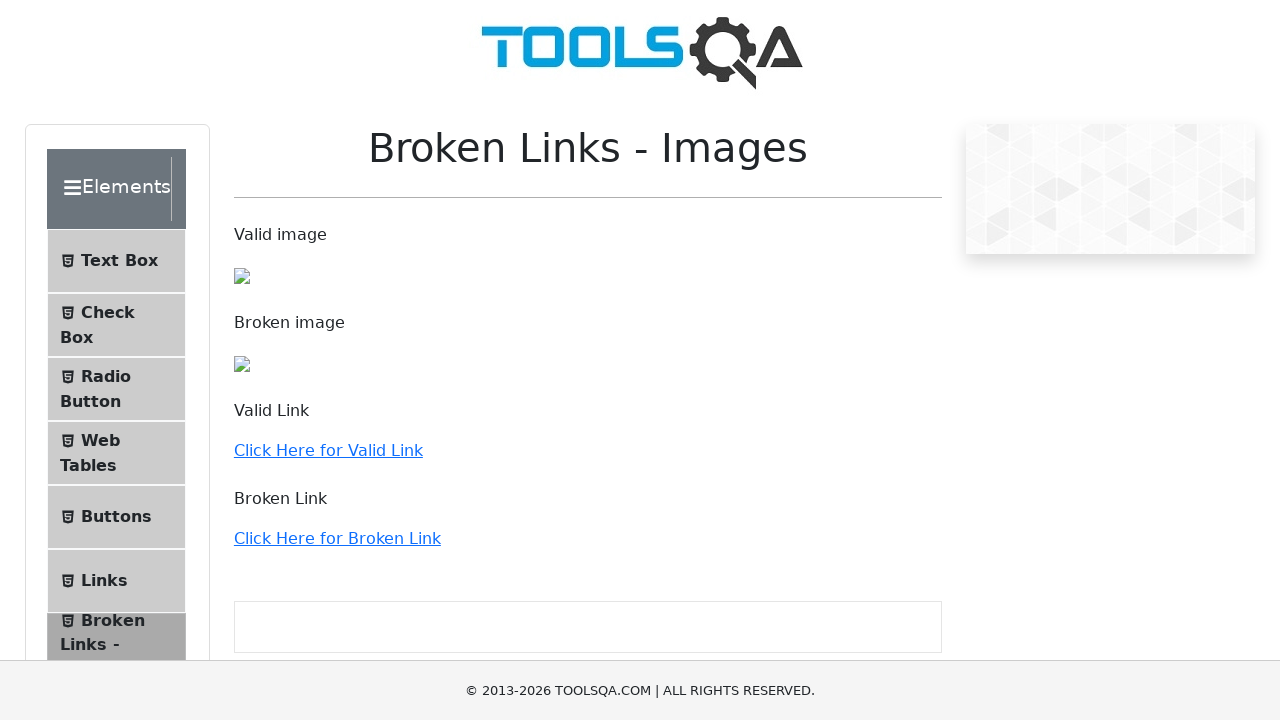